Opens YouTube homepage in Internet Explorer browser. This is a basic cross-browser compatibility test that only navigates to the page.

Starting URL: https://www.youtube.com/

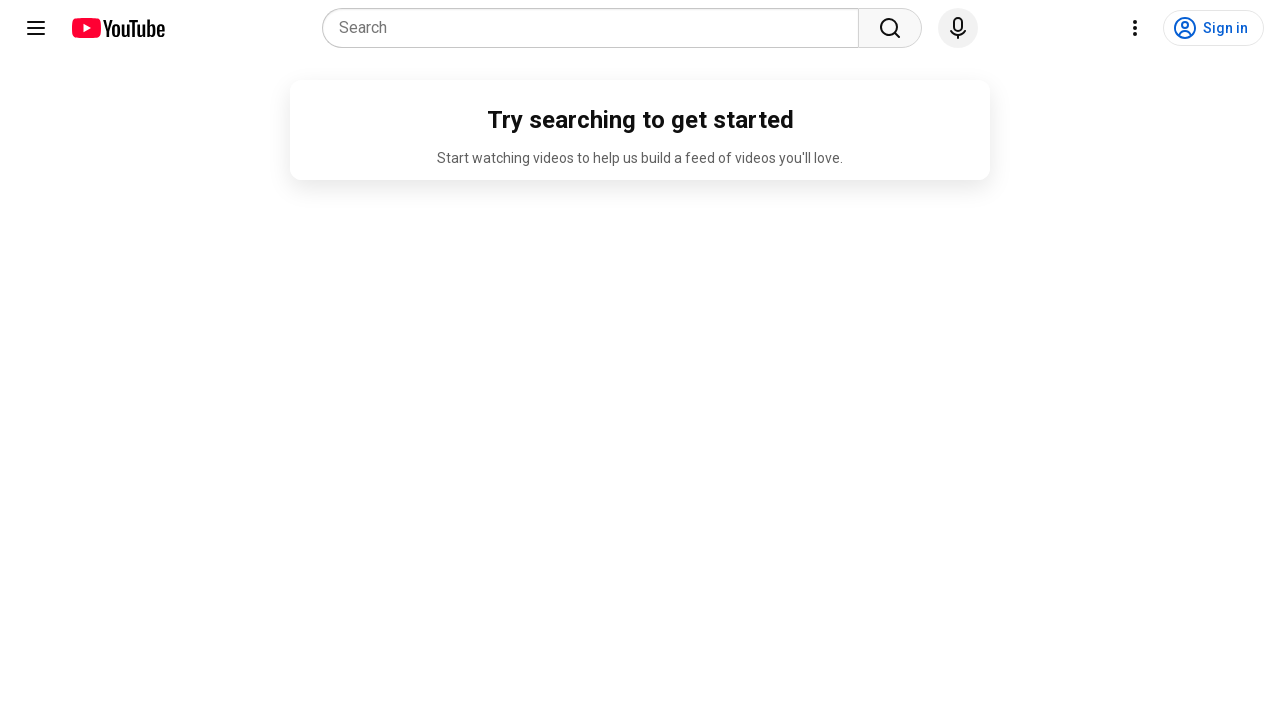

Navigated to YouTube homepage
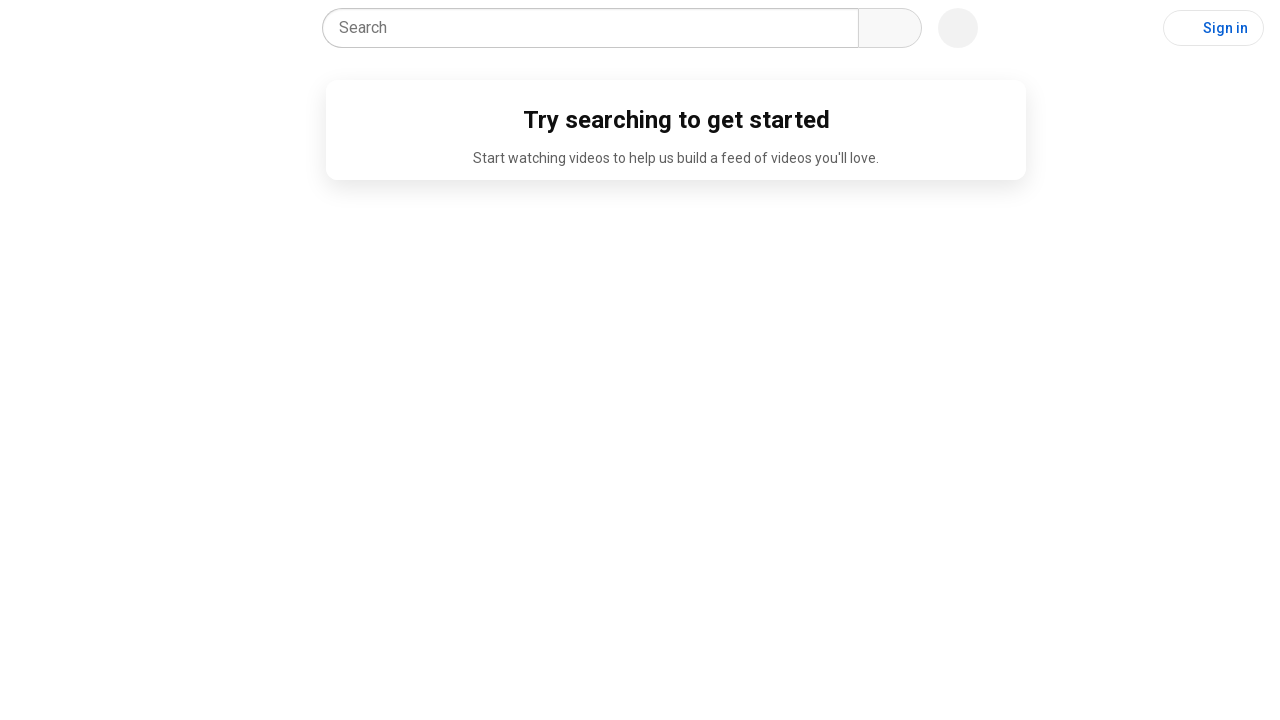

YouTube homepage loaded (DOM content interactive)
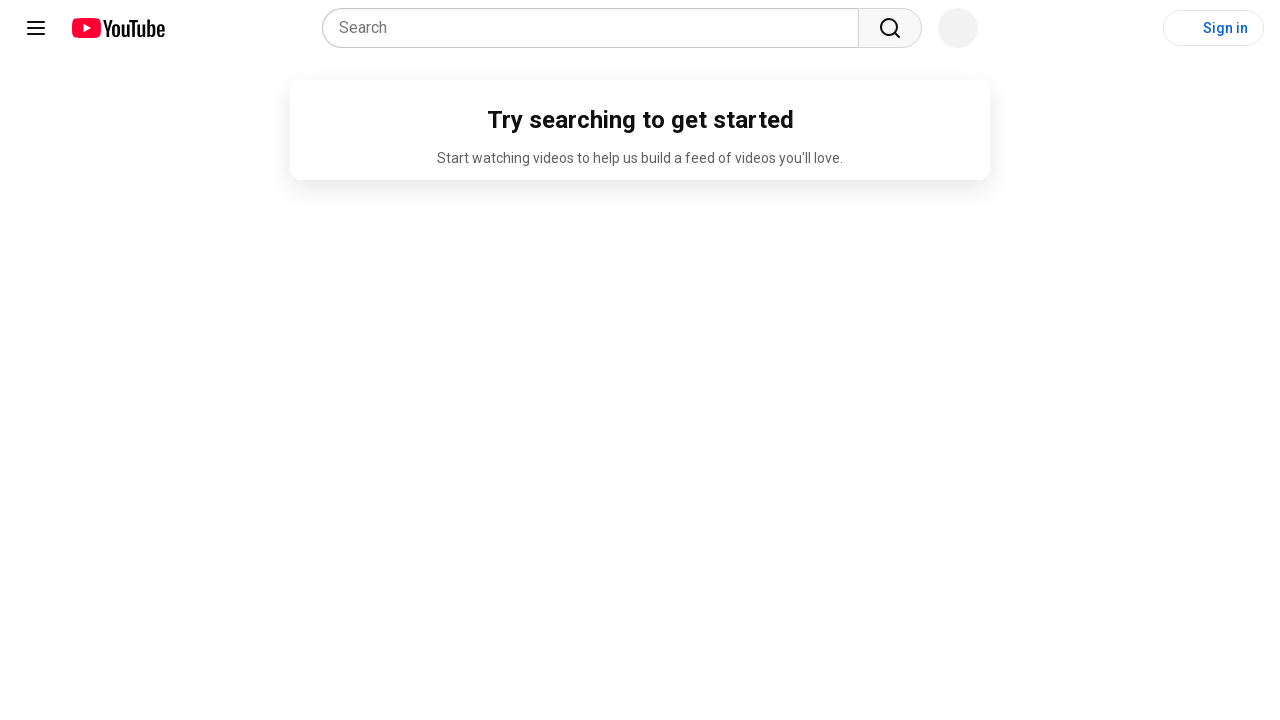

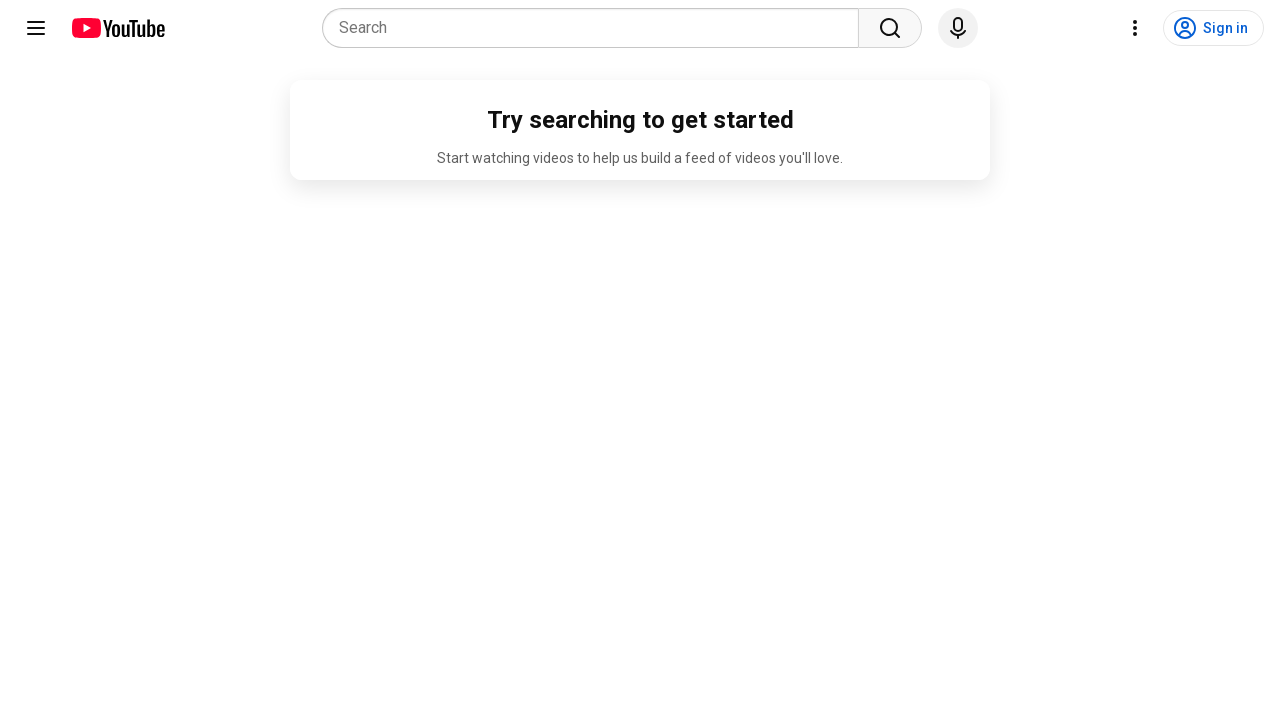